Tests the BMI calculator page by clicking on the Metric Units tab and entering an age value in the age input field.

Starting URL: https://www.calculator.net/bmi-calculator.html

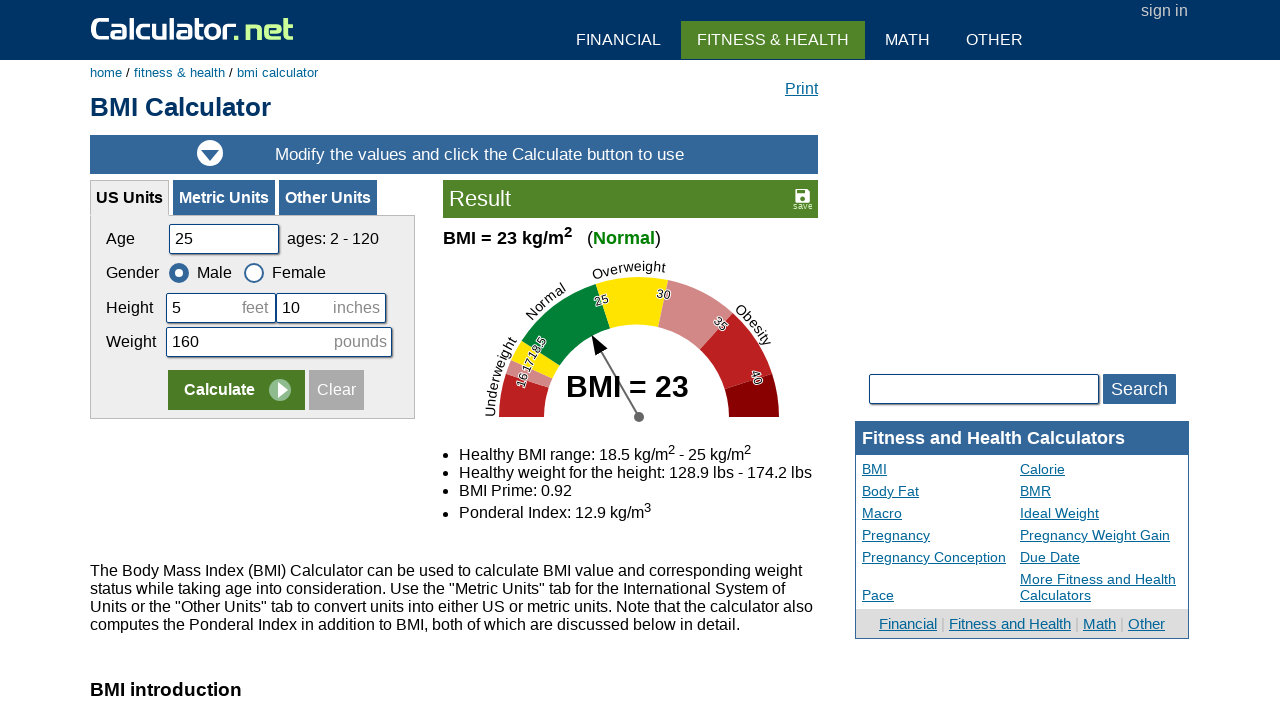

Navigated to BMI calculator page
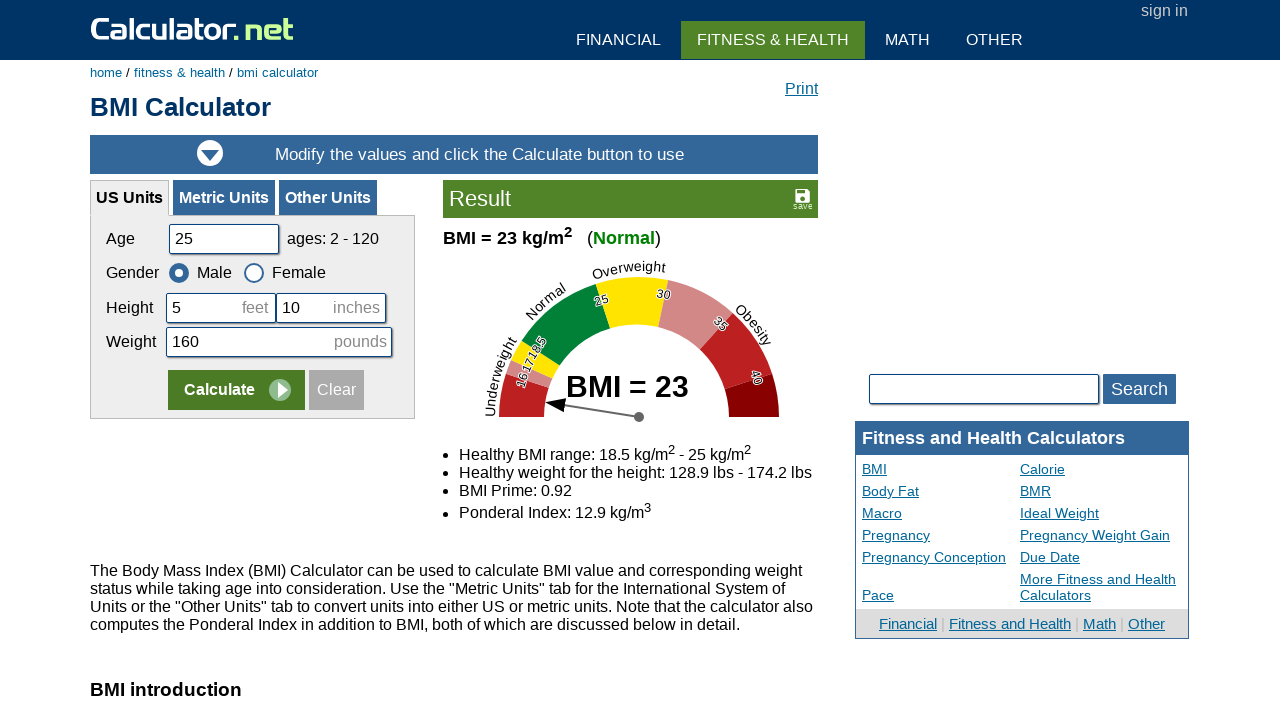

Clicked on Metric Units tab at (224, 198) on xpath=//a[contains(text(),'Metric Units')]
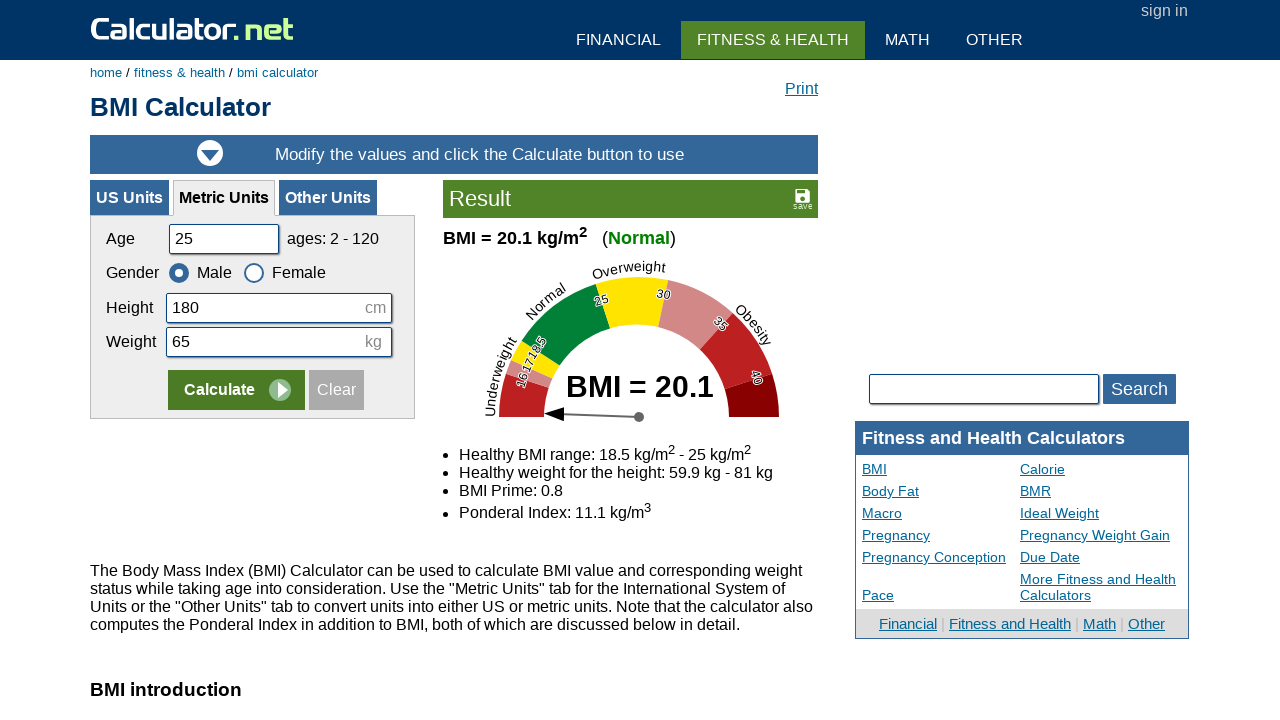

Entered age value of 25 in age input field on #cage
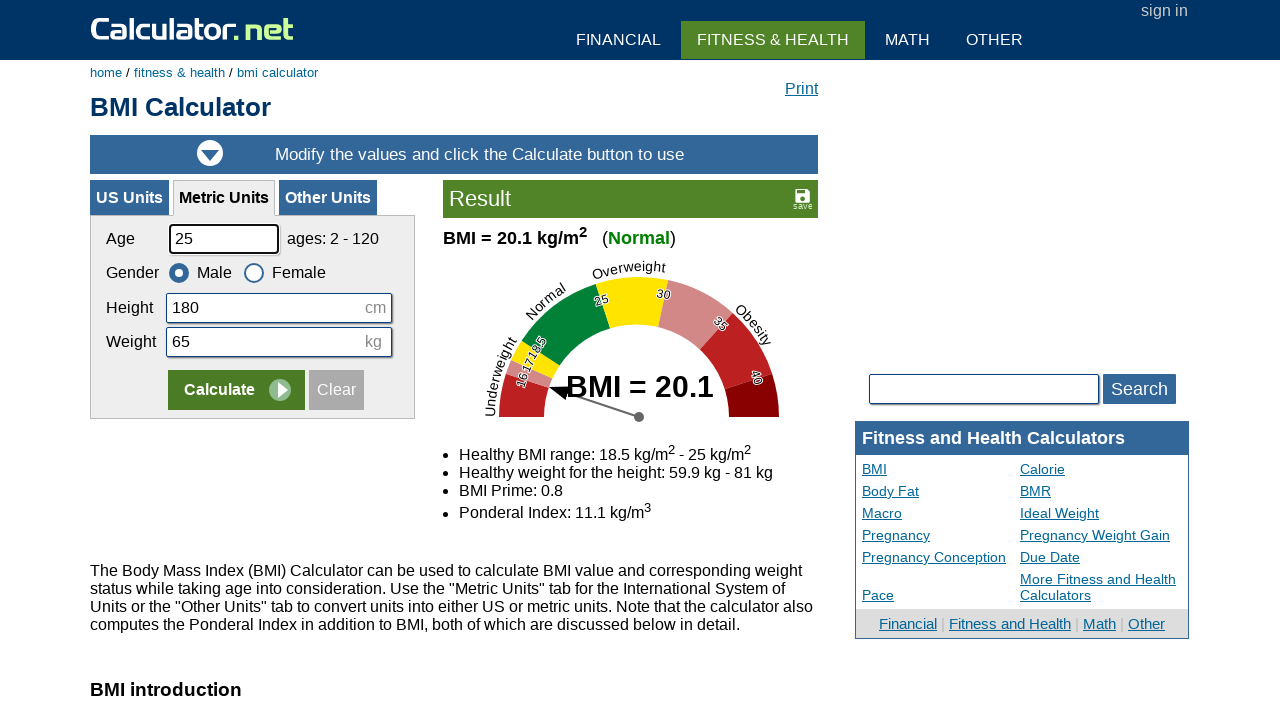

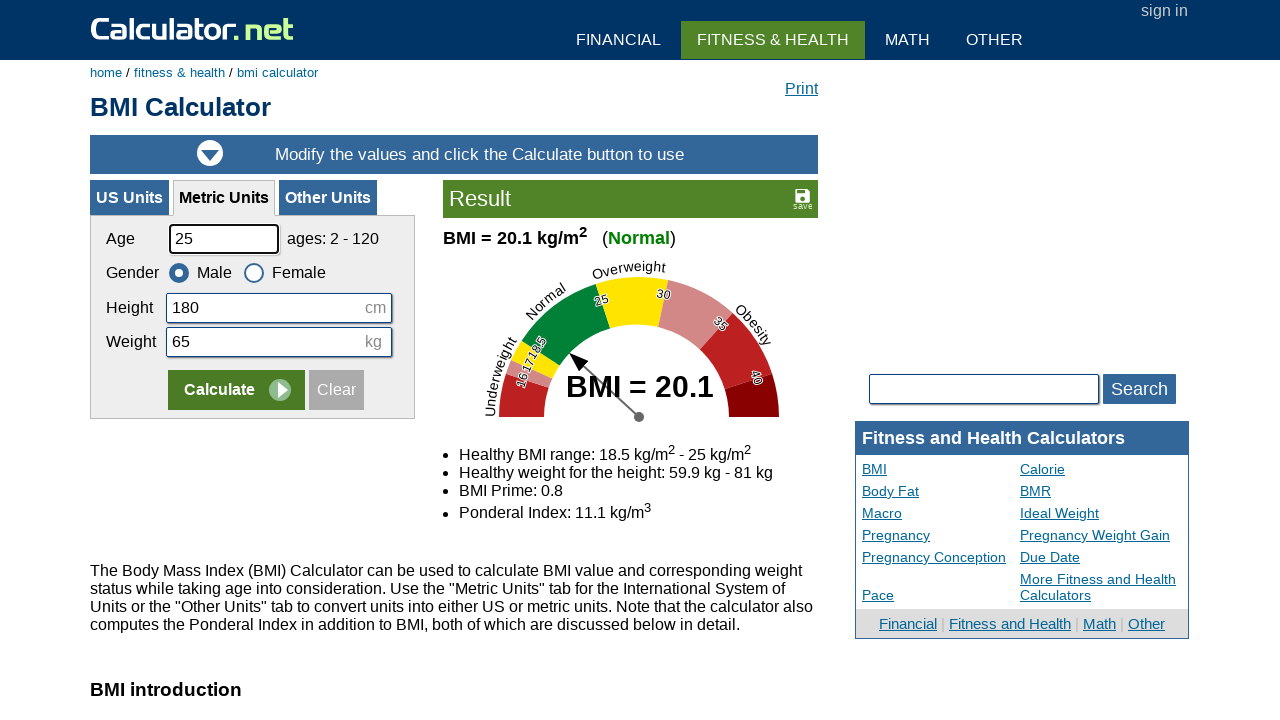